Simple test that opens the QA Practice website to verify it loads correctly

Starting URL: https://qa-practice.netlify.app

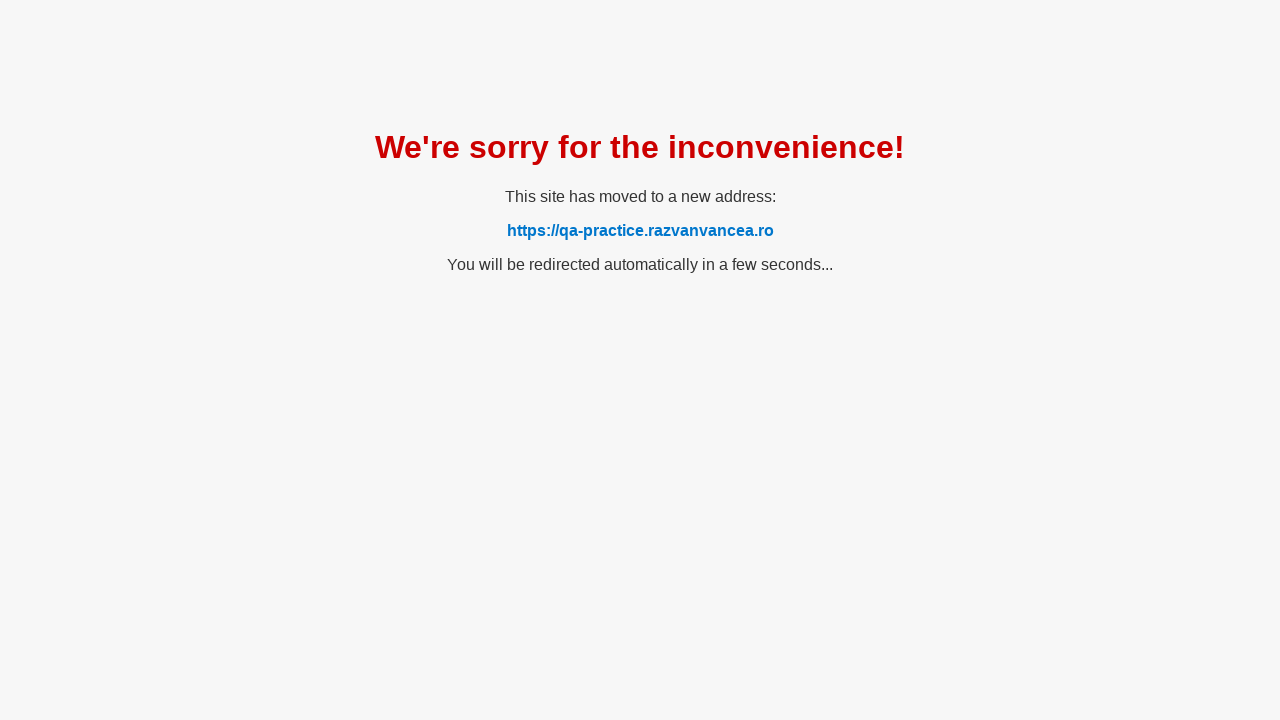

QA Practice website loaded successfully - DOM content ready
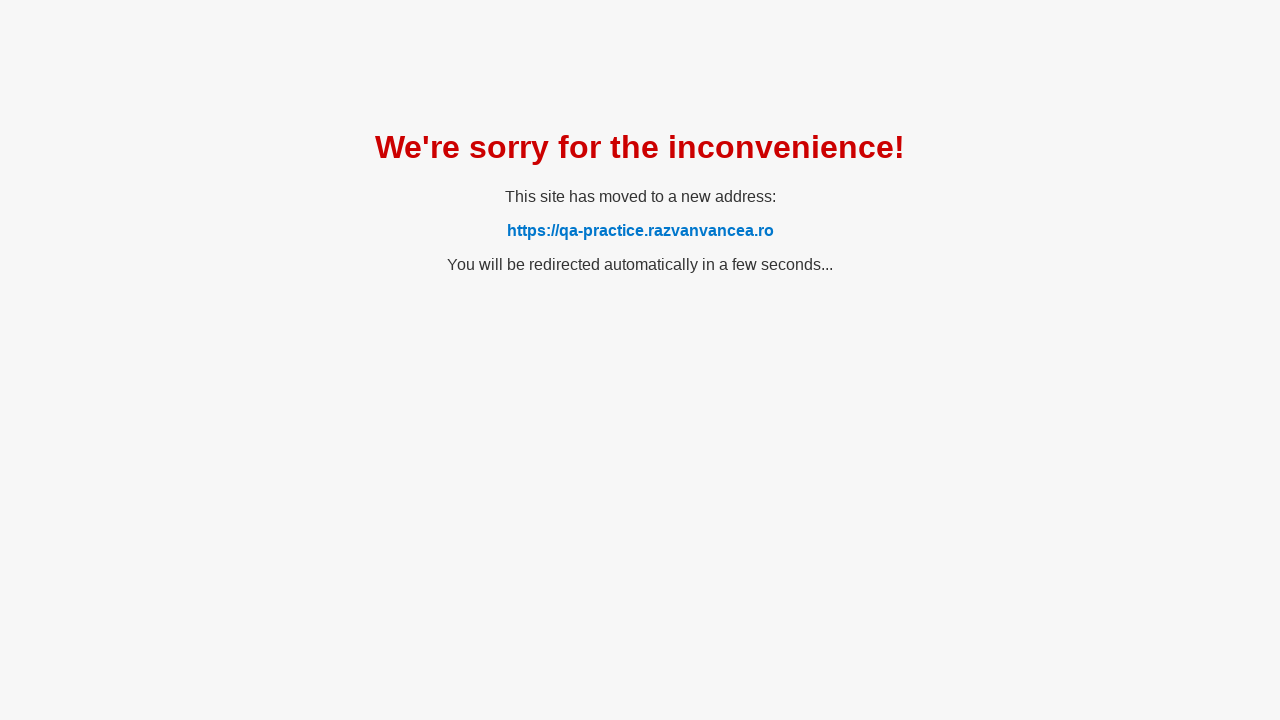

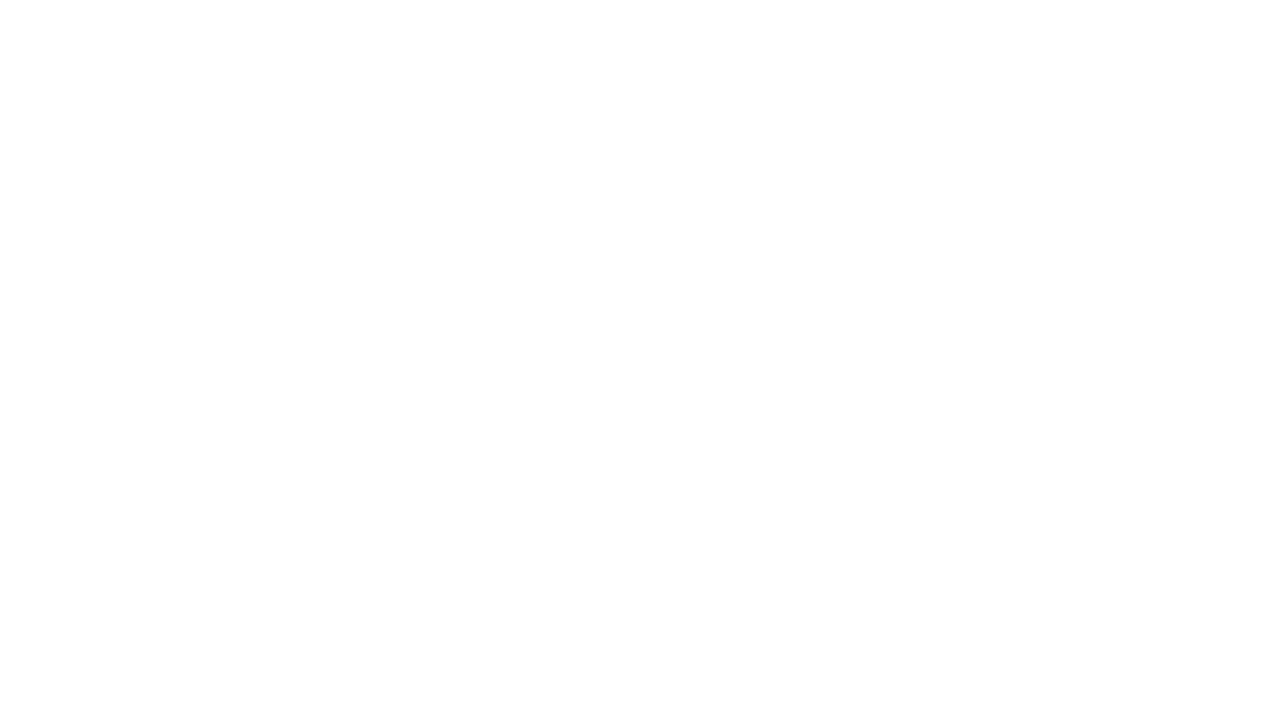